Navigates to a dashboard page and performs a horizontal scroll to the left

Starting URL: https://dashboards.handmadeinteractive.com/jasonlove/

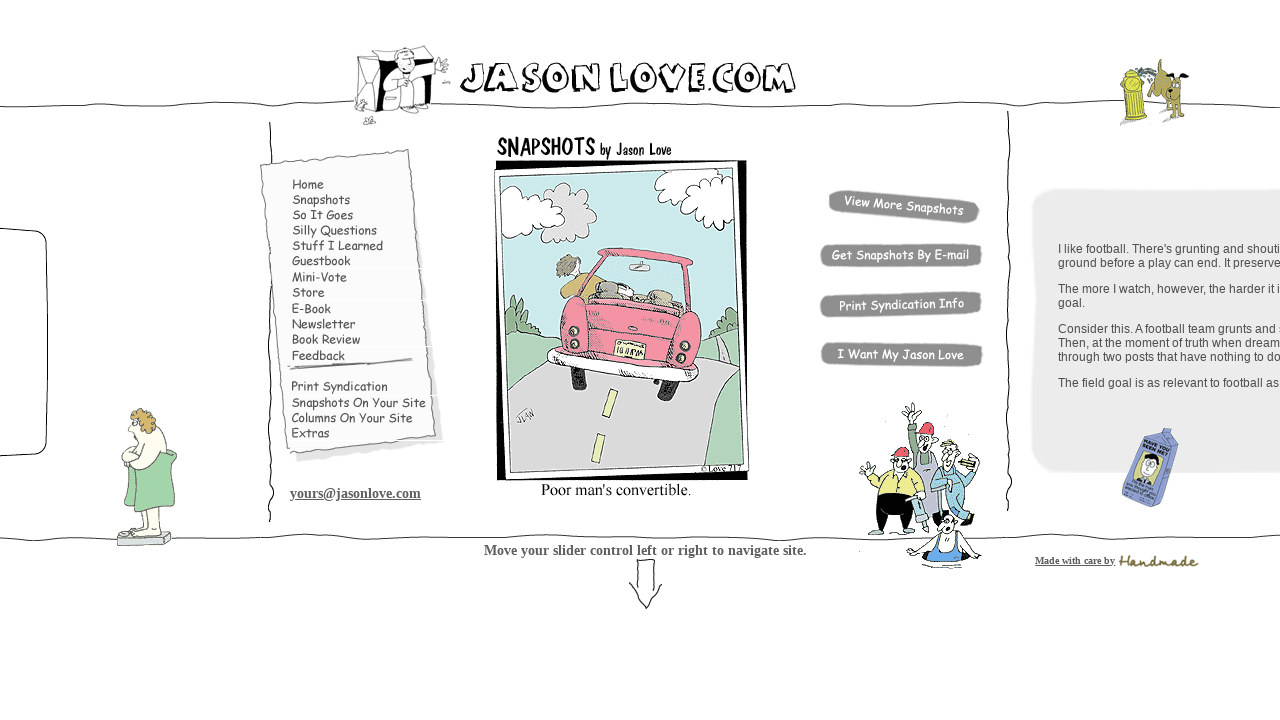

Waited for dashboard page to fully load
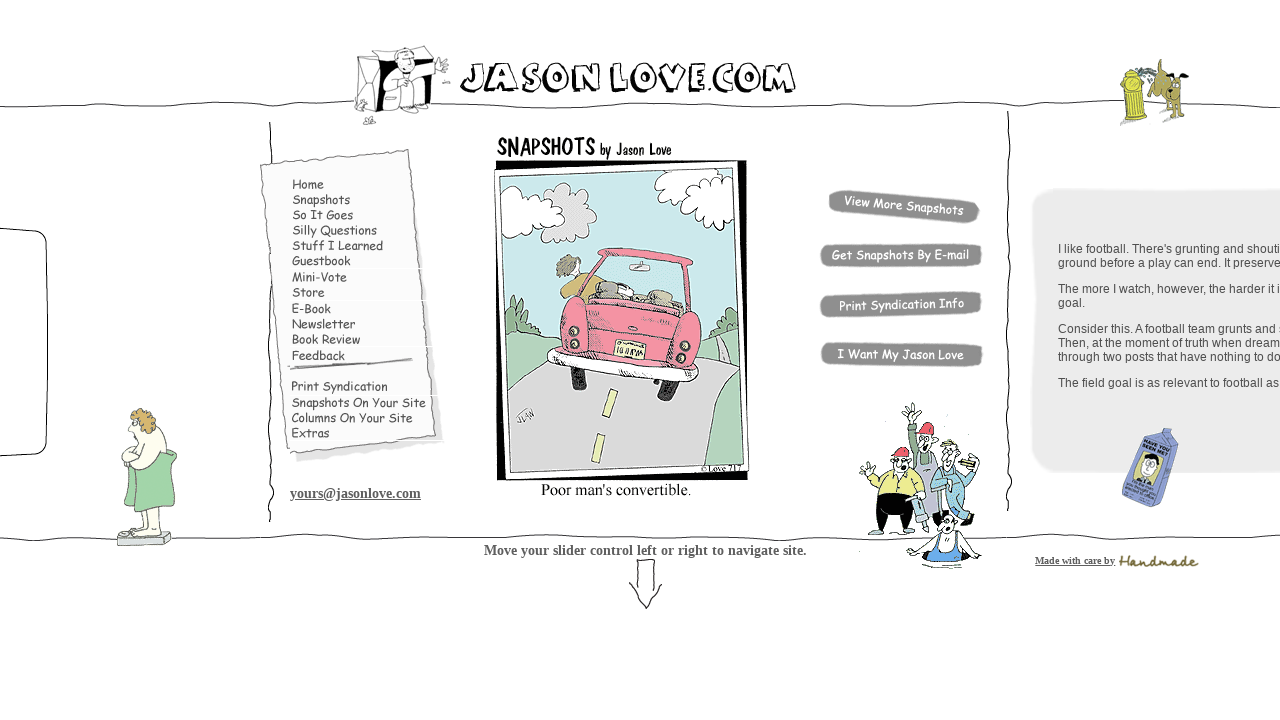

Scrolled horizontally to the left by 500 pixels
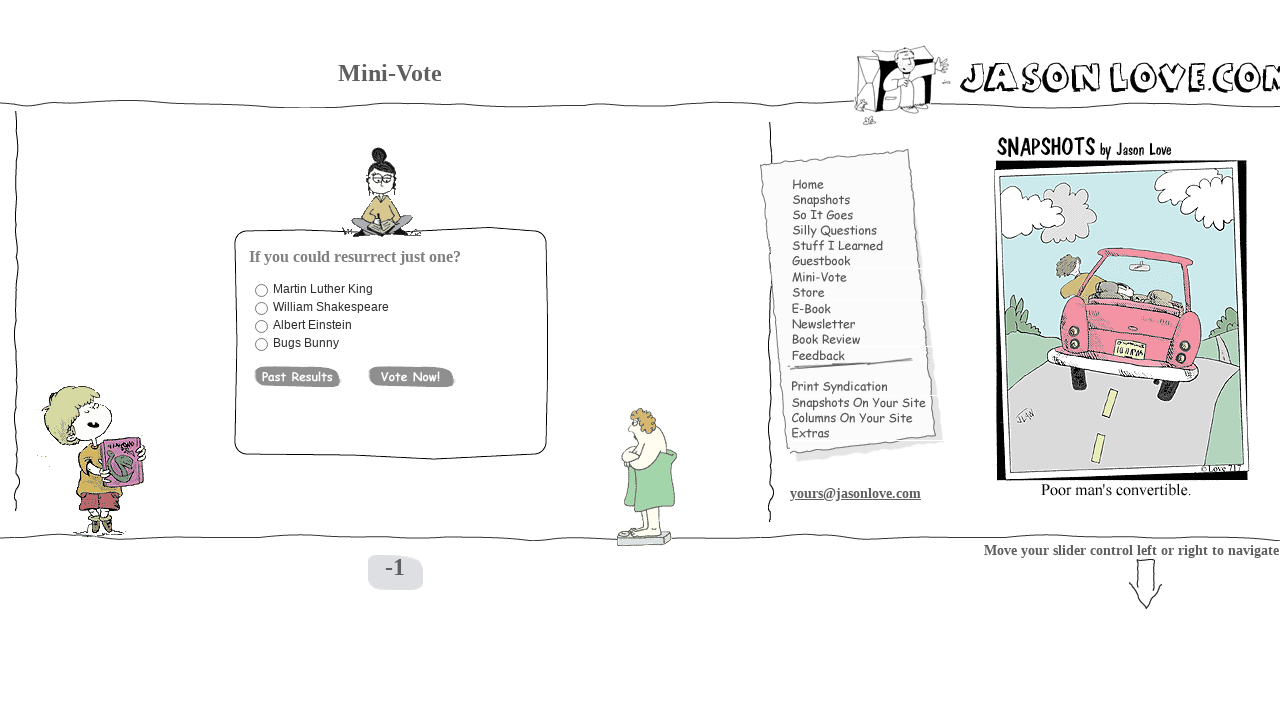

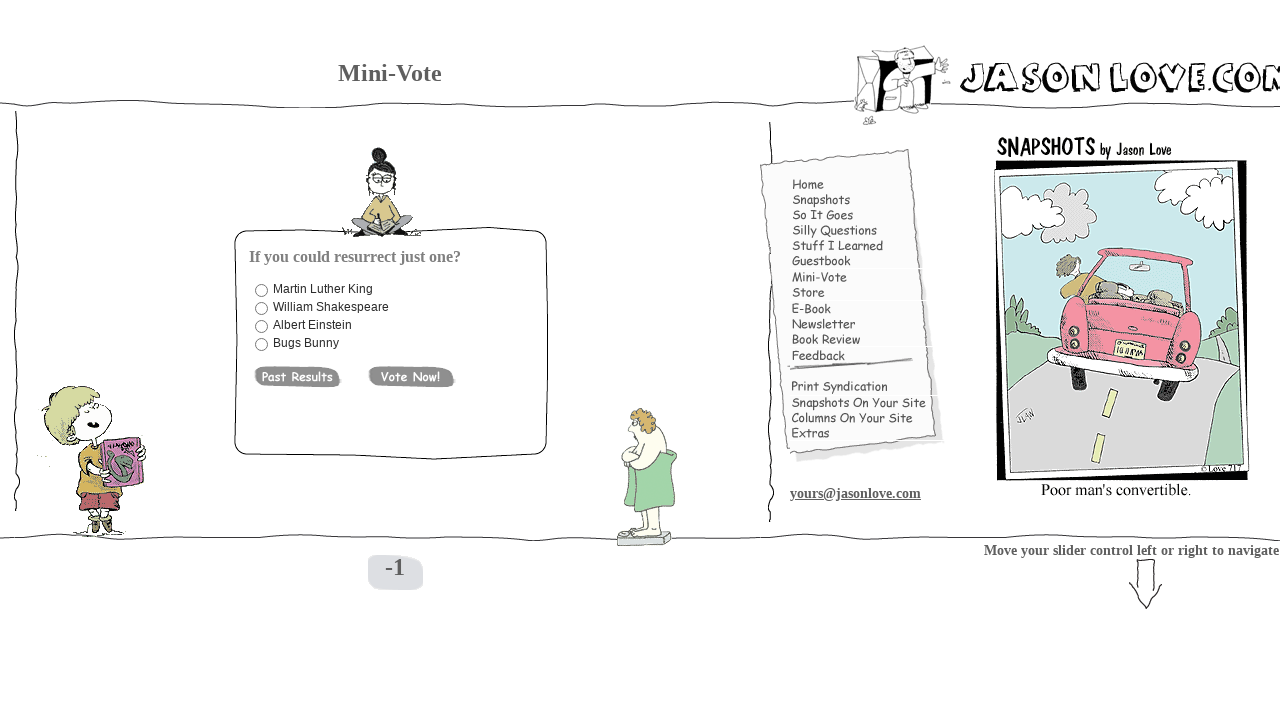